Tests GitHub advanced search form by filling in search term, repository owner, date filter, and language selection, then submitting the form to perform a search.

Starting URL: https://github.com/search/advanced

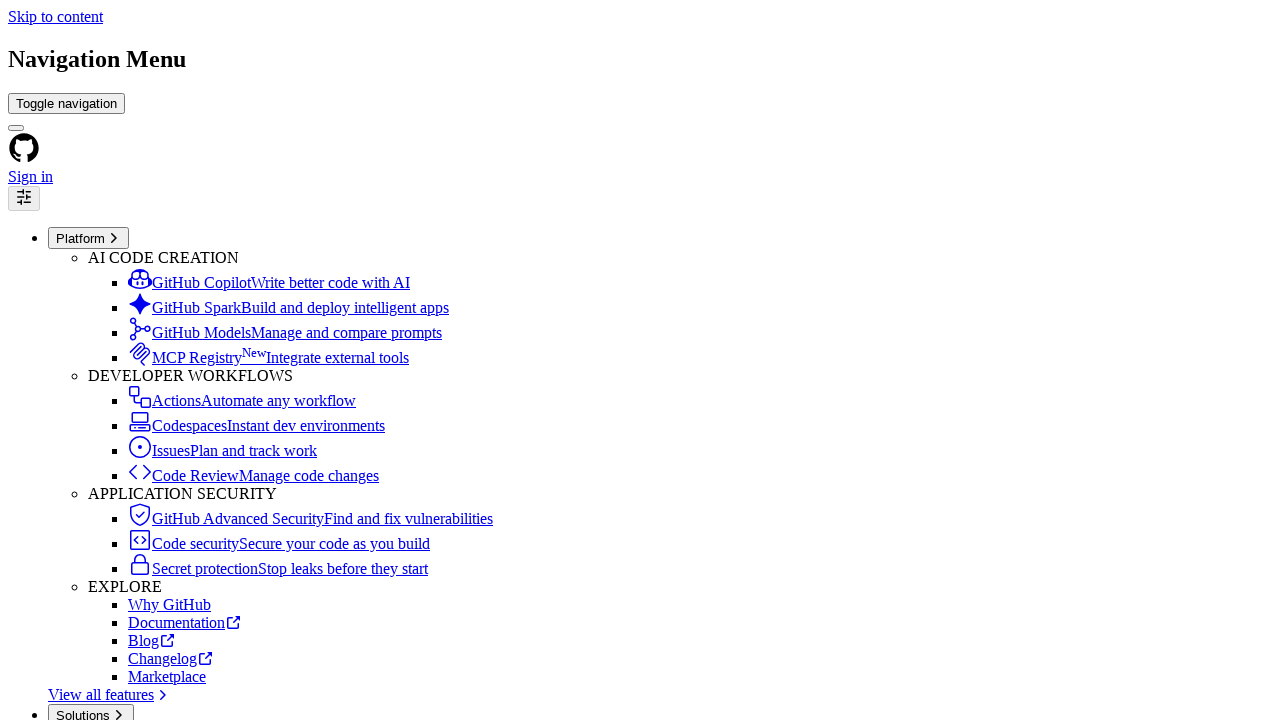

Filled search term with 'apify-js' on #adv_code_search input.js-advanced-search-input
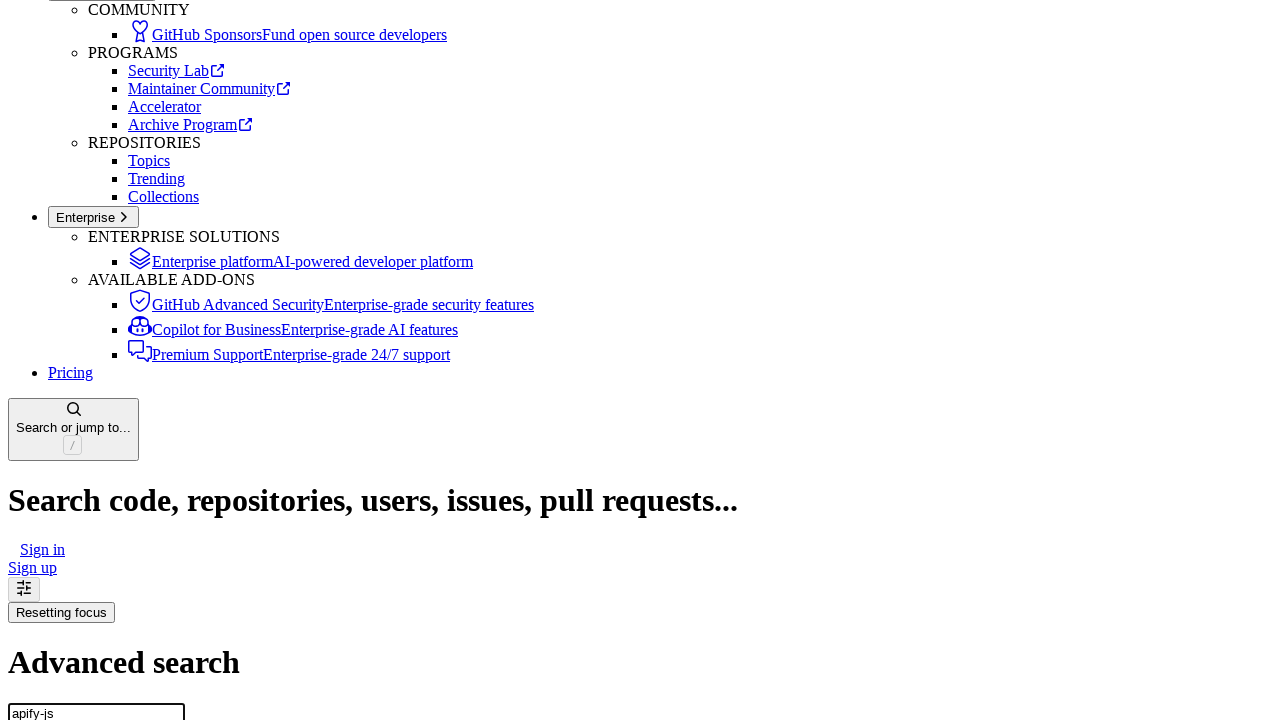

Filled repository owner field with 'apify' on #search_from
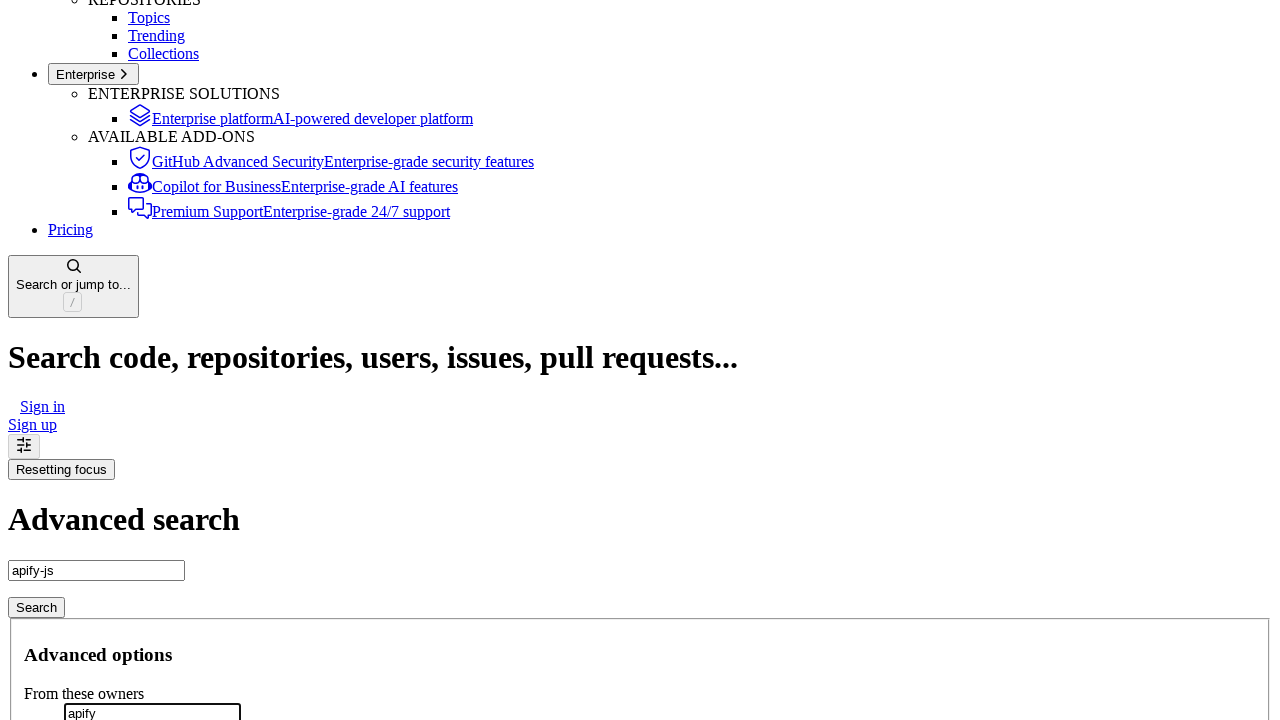

Filled date filter with '>2015' on #search_date
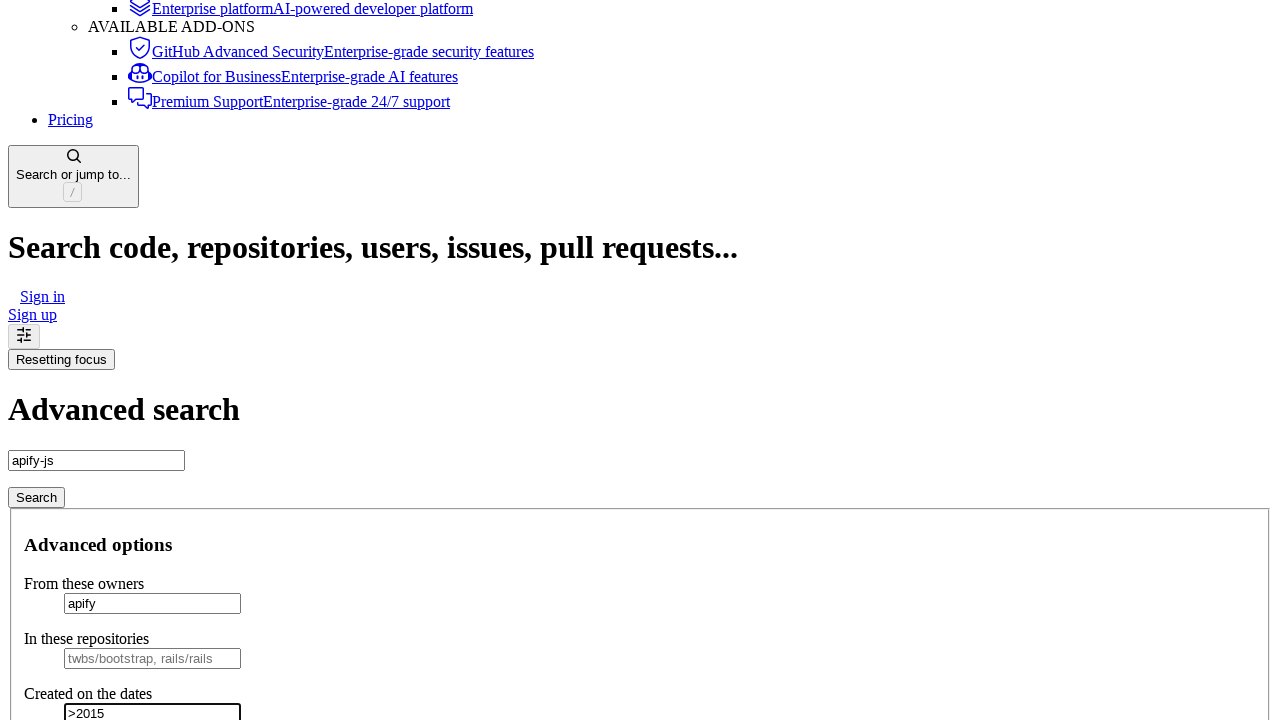

Selected JavaScript as programming language on select#search_language
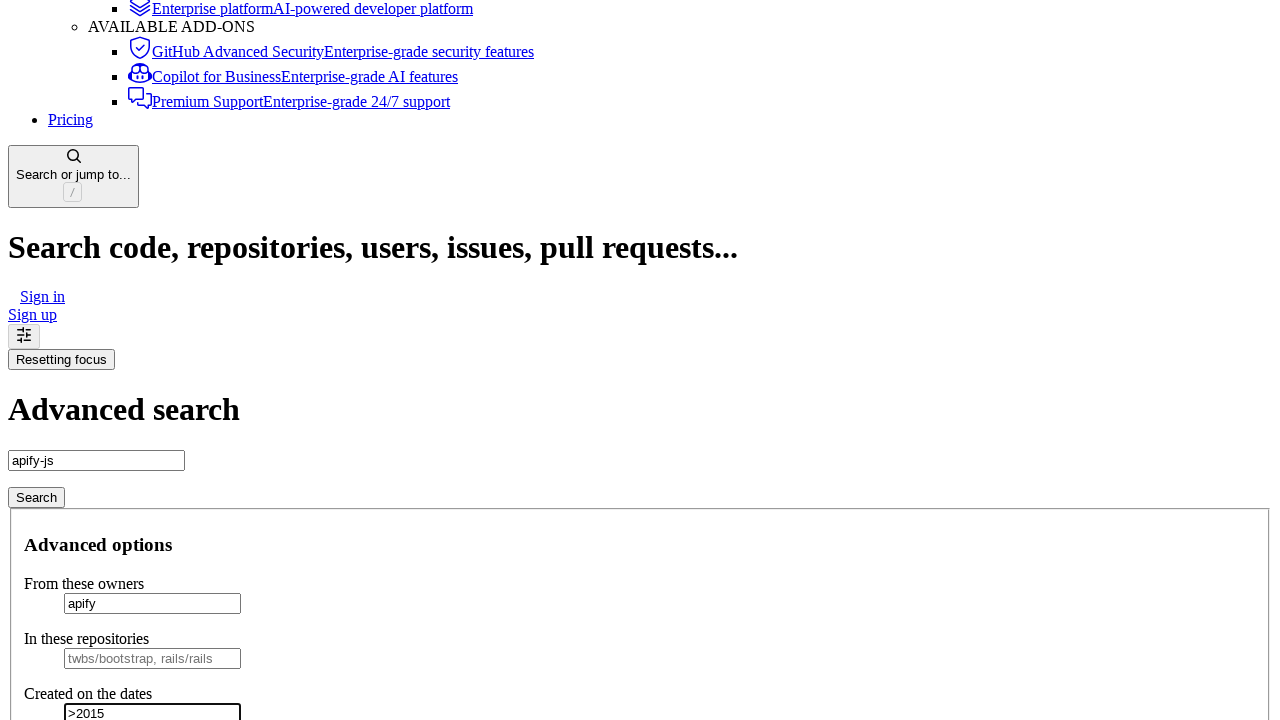

Clicked submit button to perform advanced search at (36, 497) on #adv_code_search button[type="submit"]
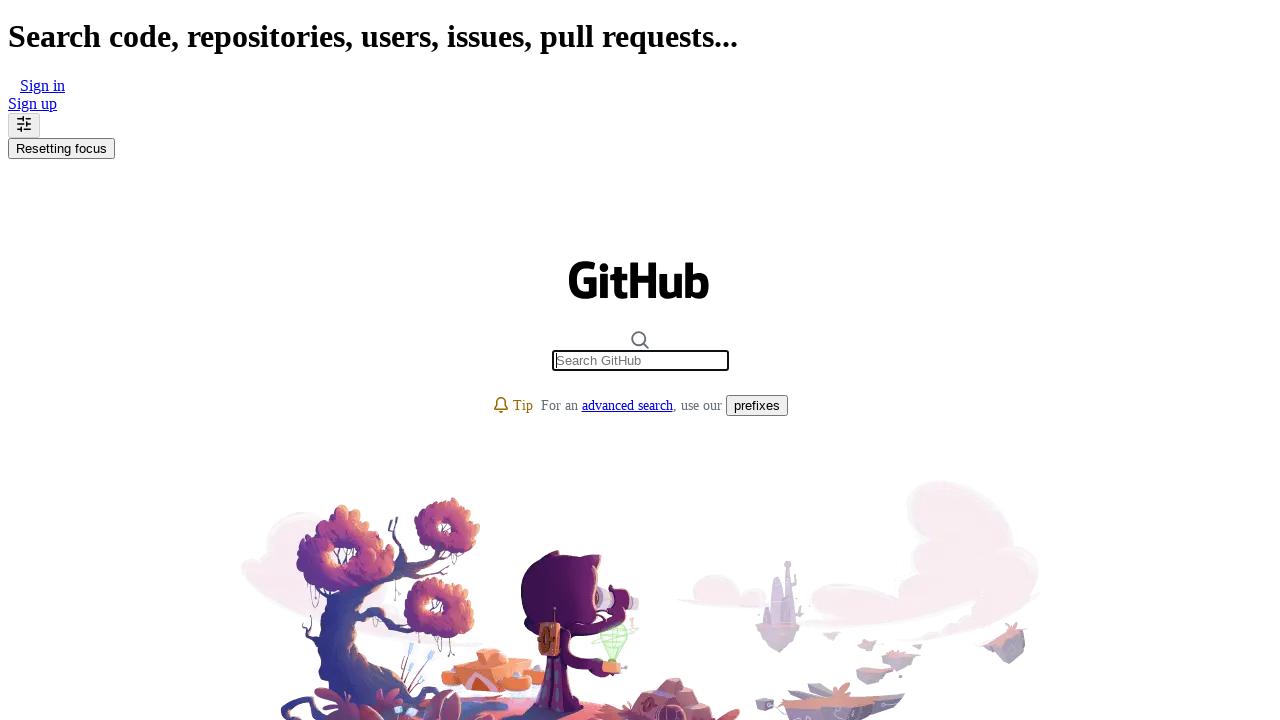

Search results page loaded successfully
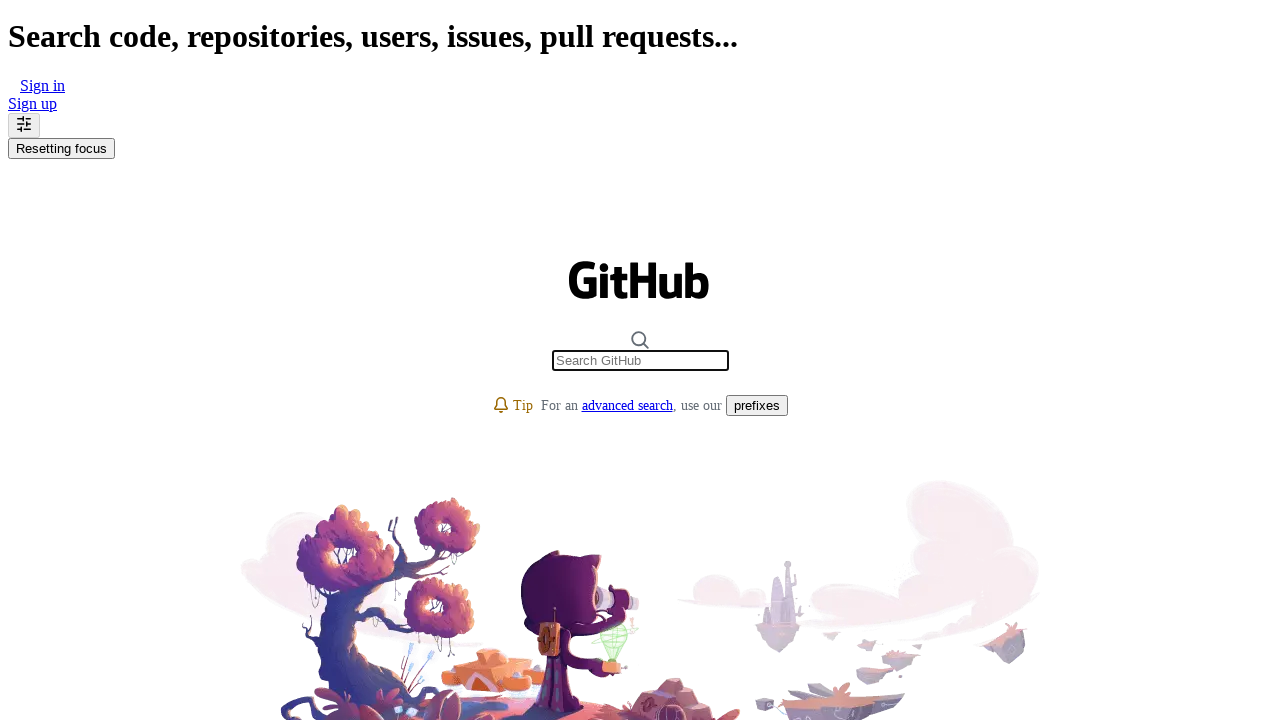

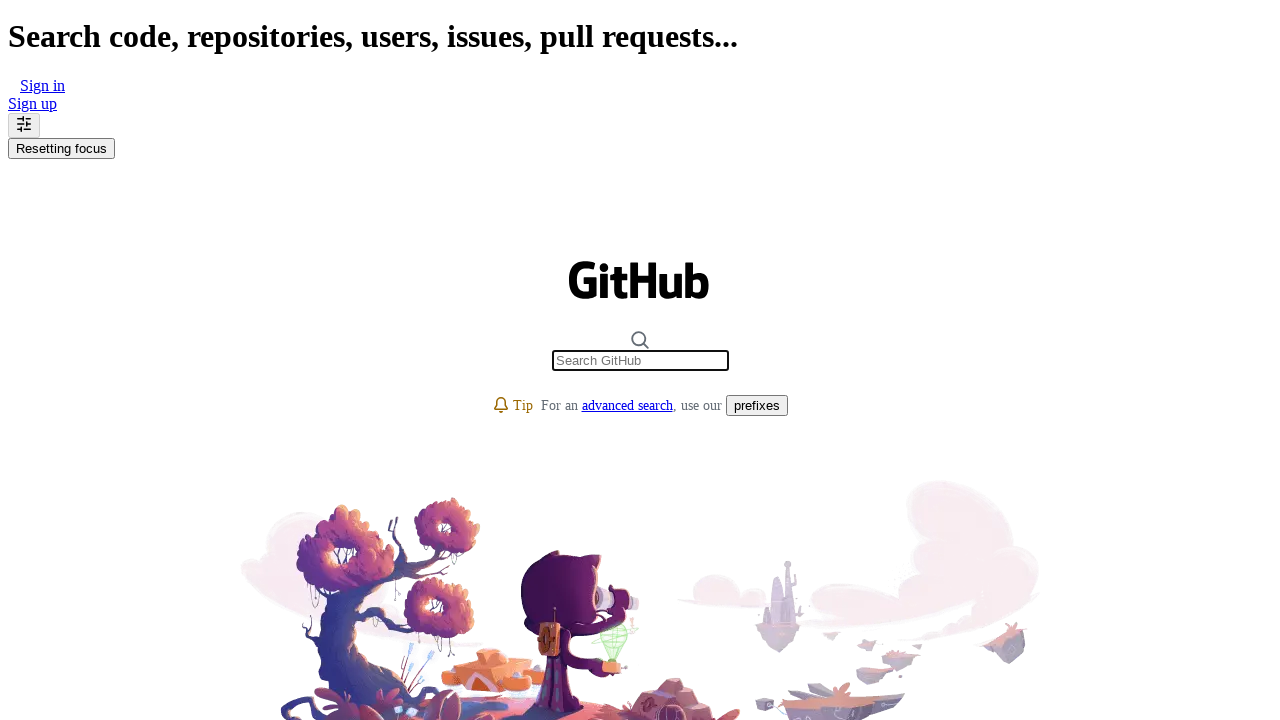